Tests keyboard interactions on an input field including typing text, clearing, selecting all with Ctrl+A, using backspace, and navigating with arrow keys.

Starting URL: https://the-internet.herokuapp.com/login

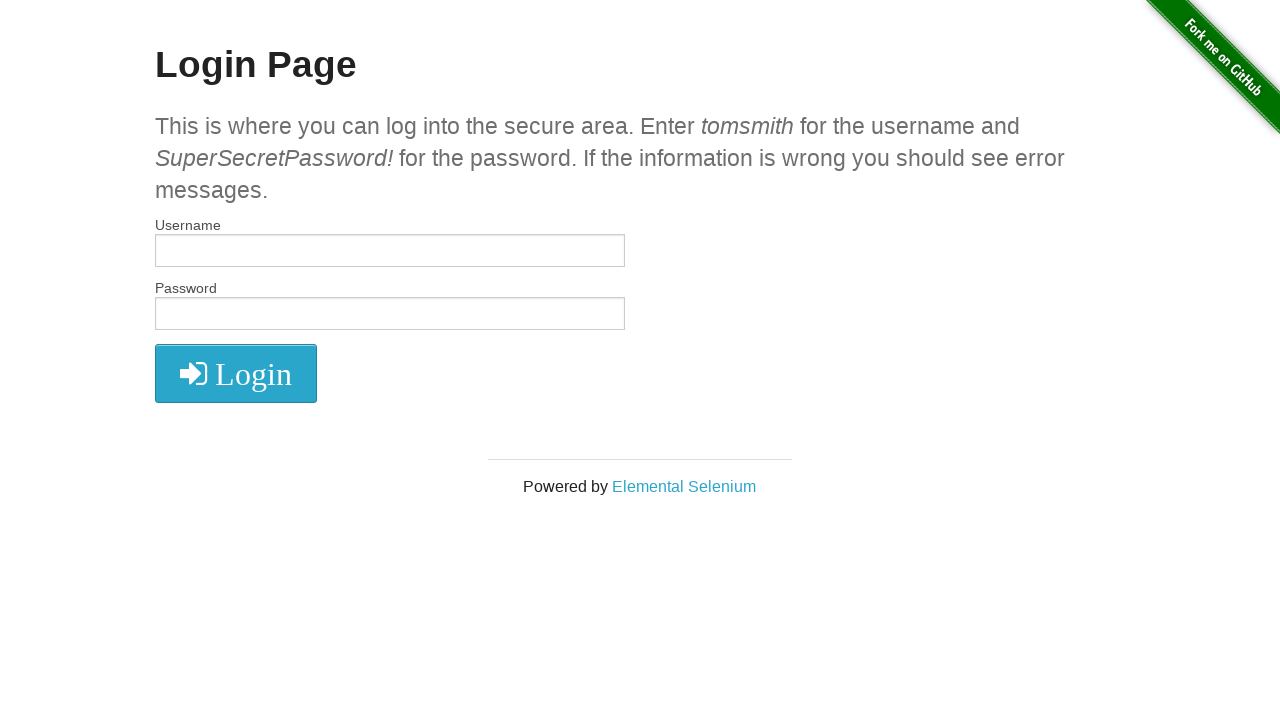

Filled username field with 'anton' on #username
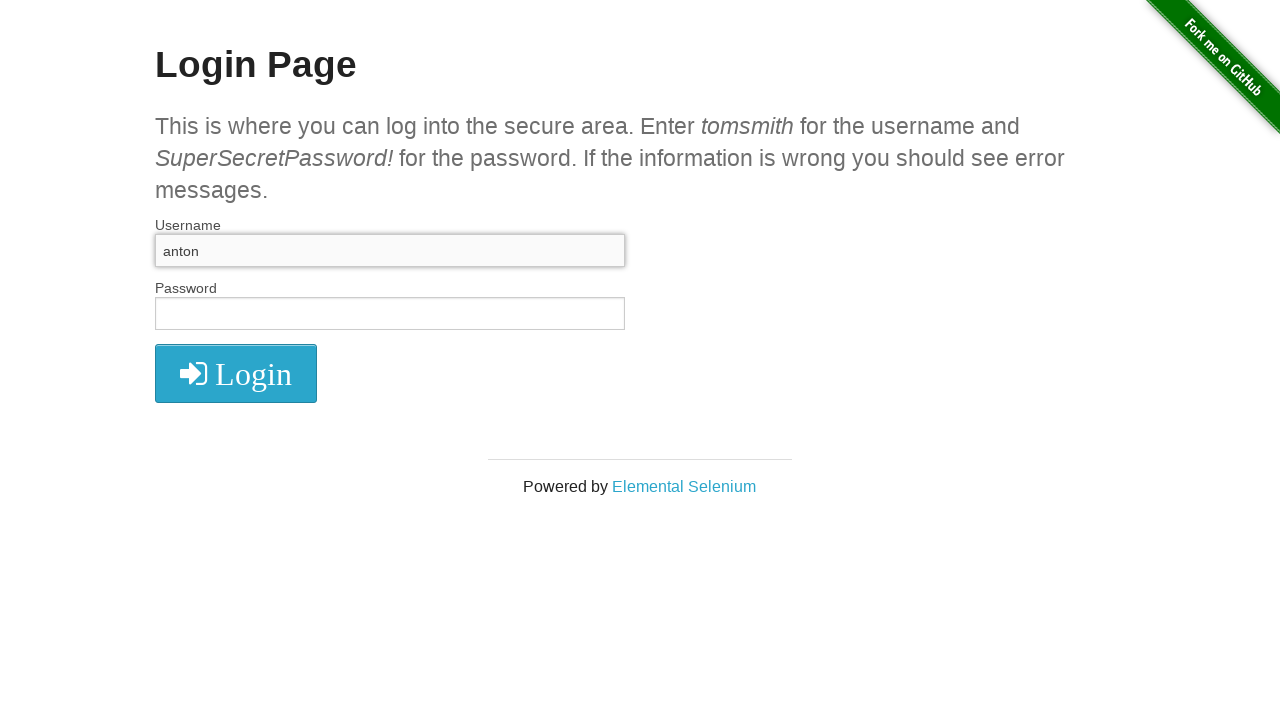

Cleared the username field on #username
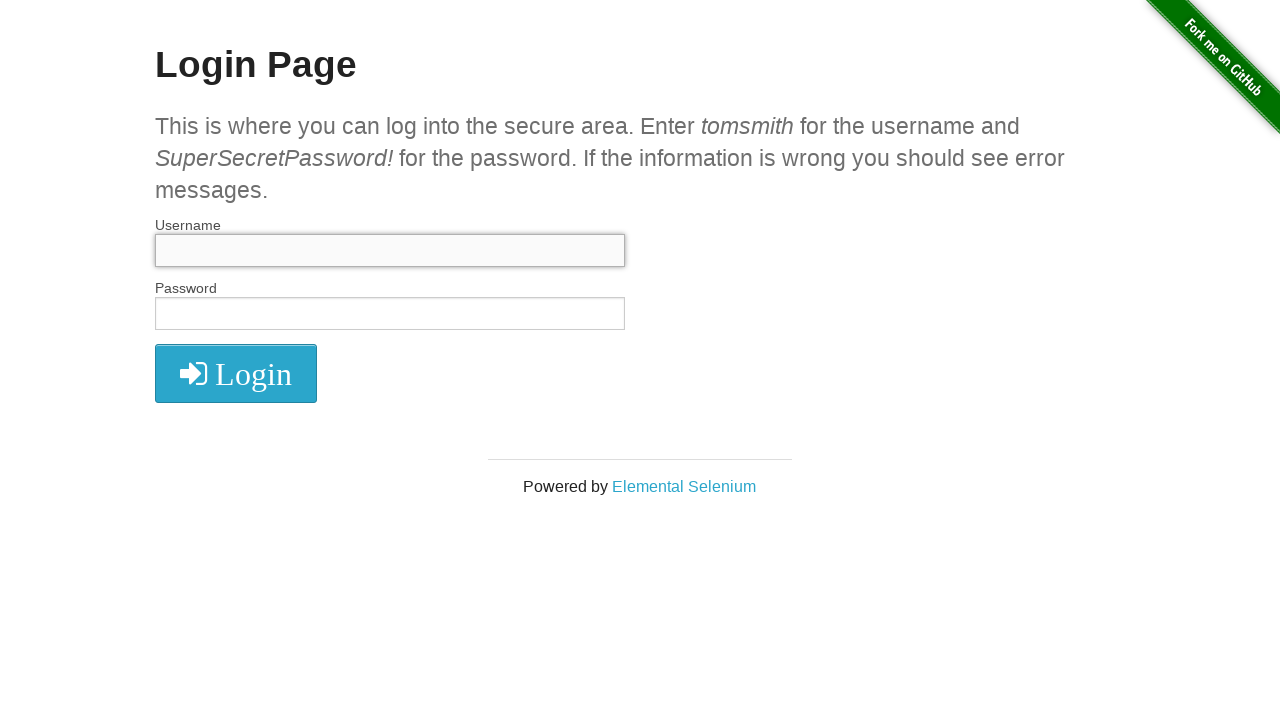

Filled username field with 'tomsmith' on #username
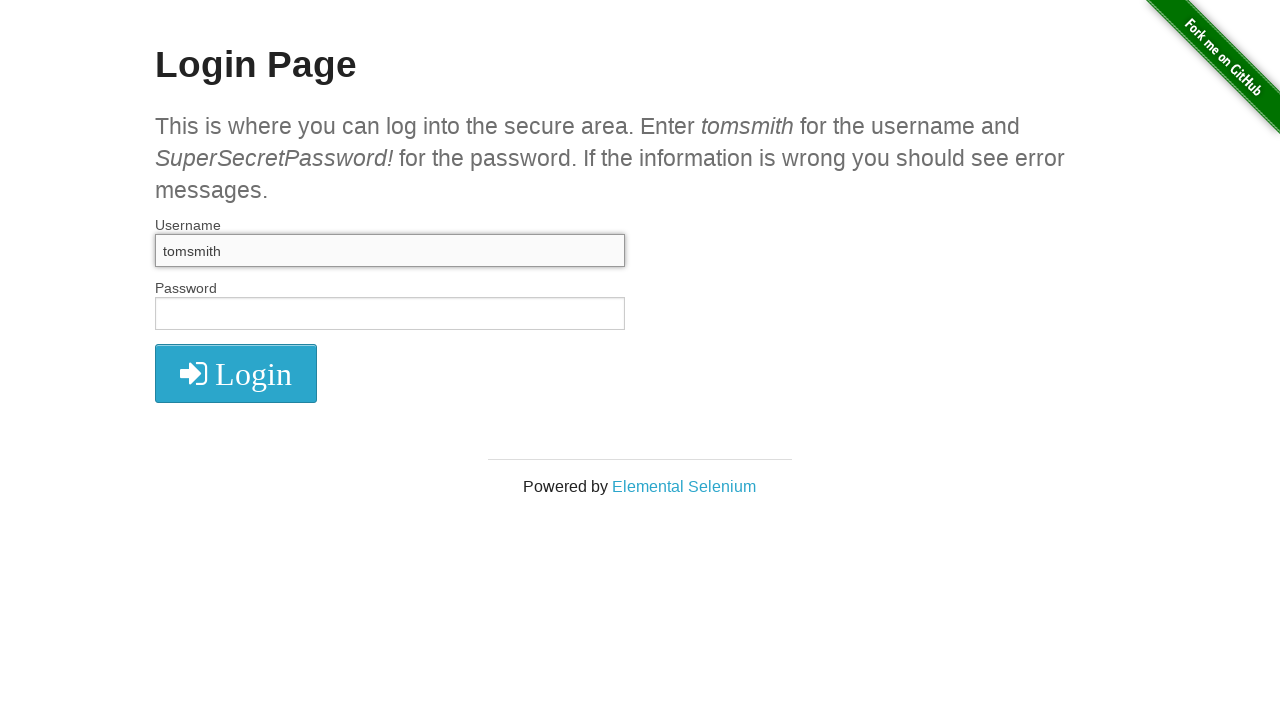

Clicked on username field to focus it at (390, 251) on #username
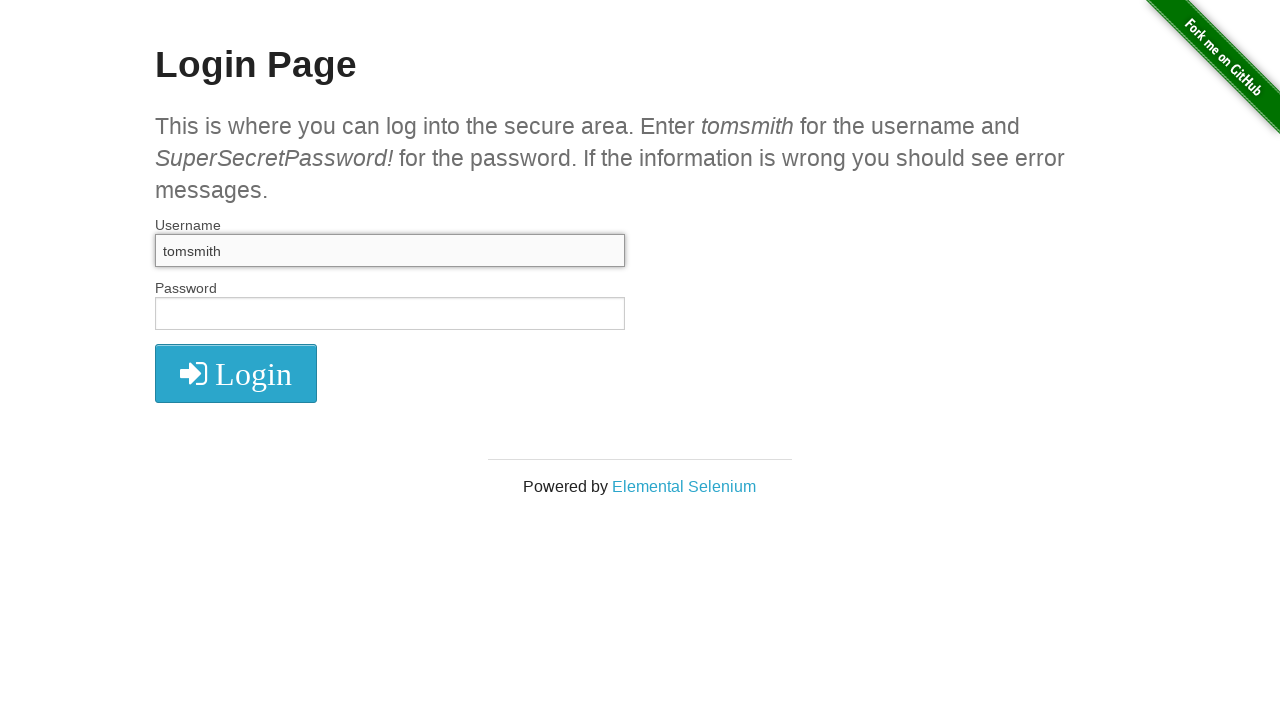

Selected all text in username field with Ctrl+A
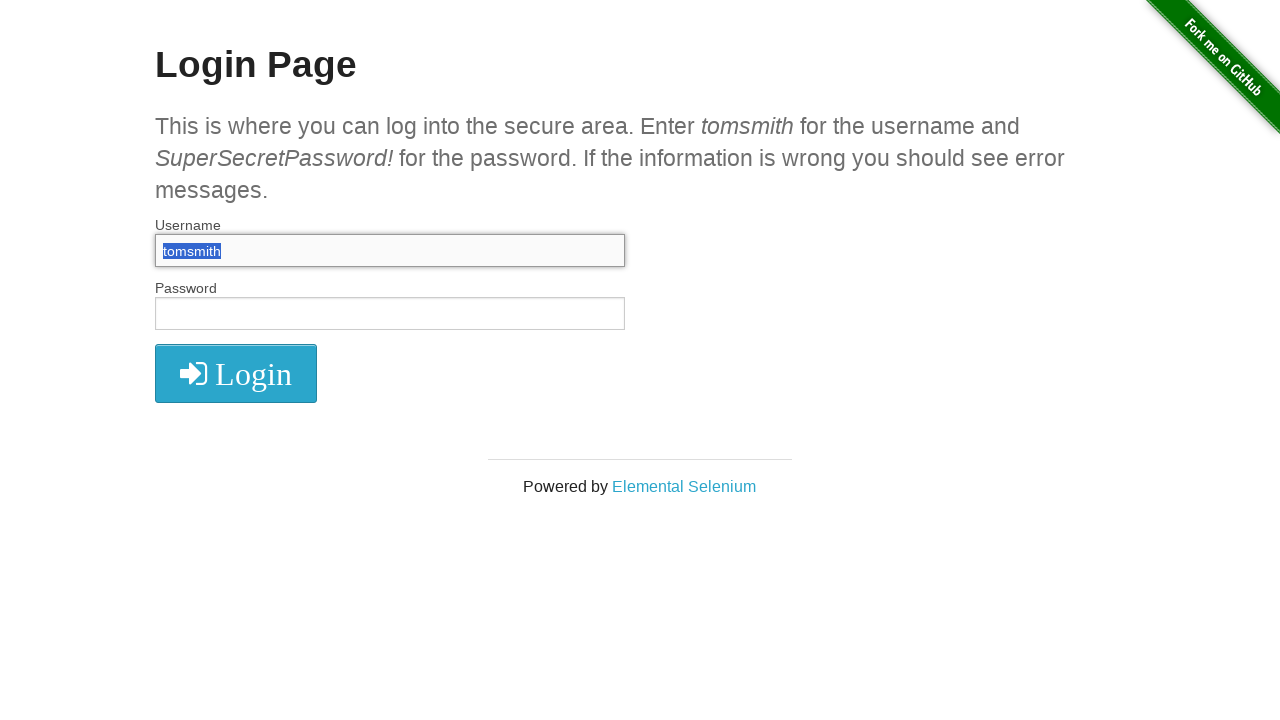

Deleted all selected text with Backspace
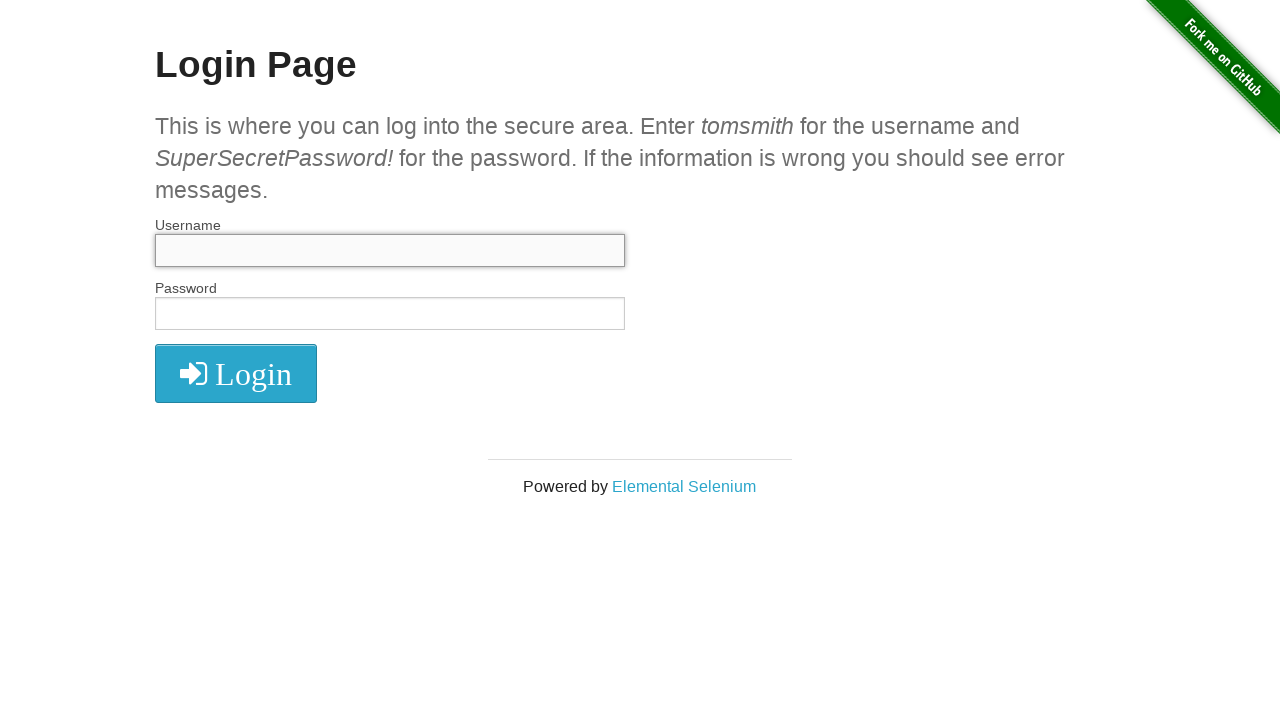

Filled username field again with 'tomsmith' on #username
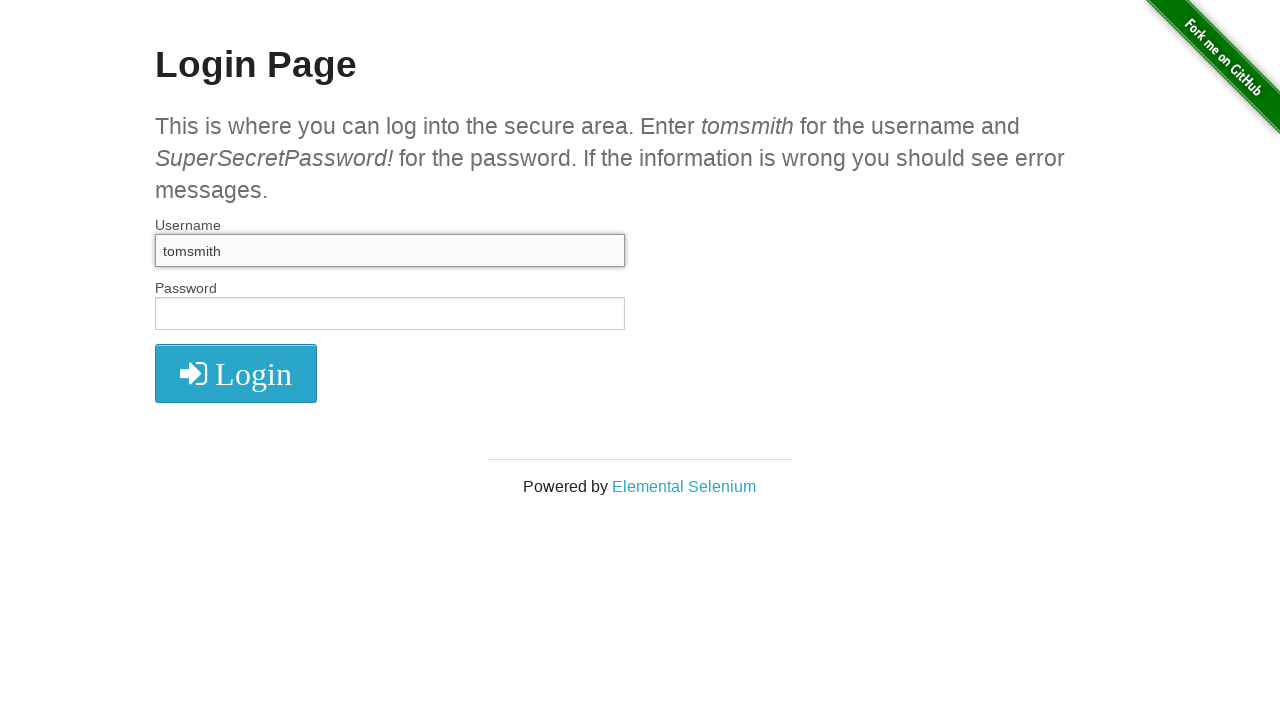

Moved cursor left once with ArrowLeft key
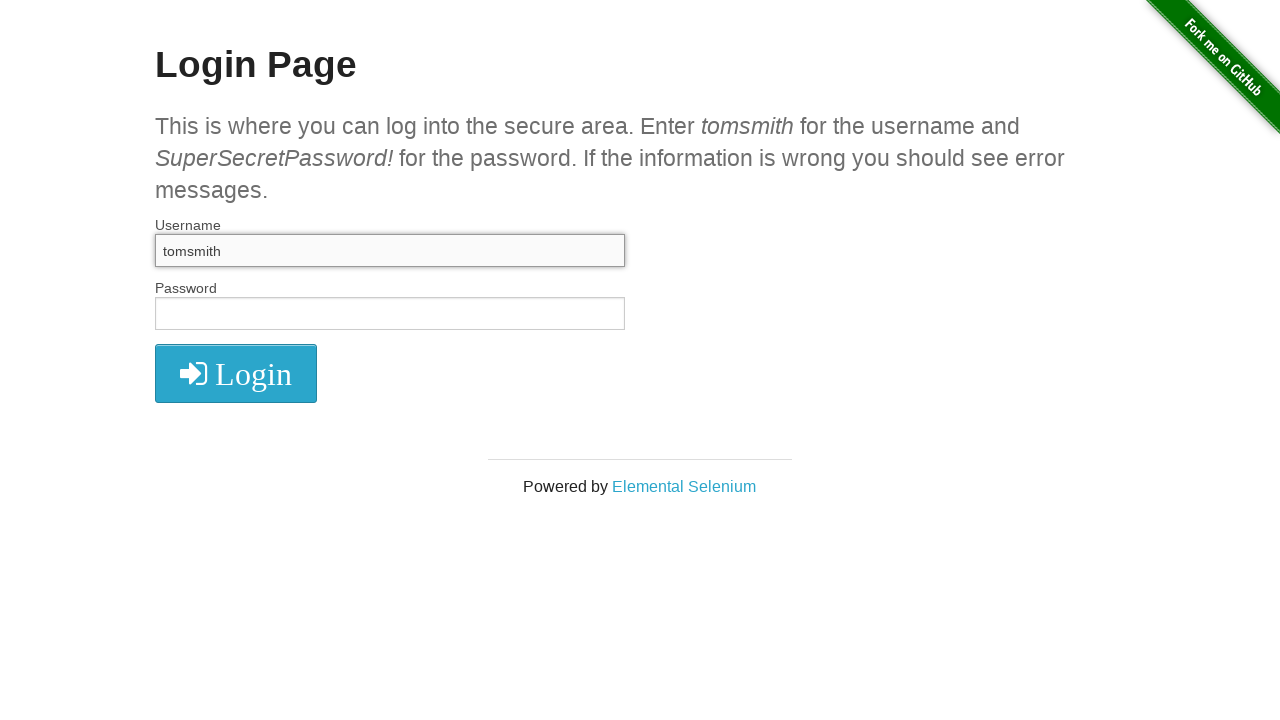

Moved cursor left second time with ArrowLeft key
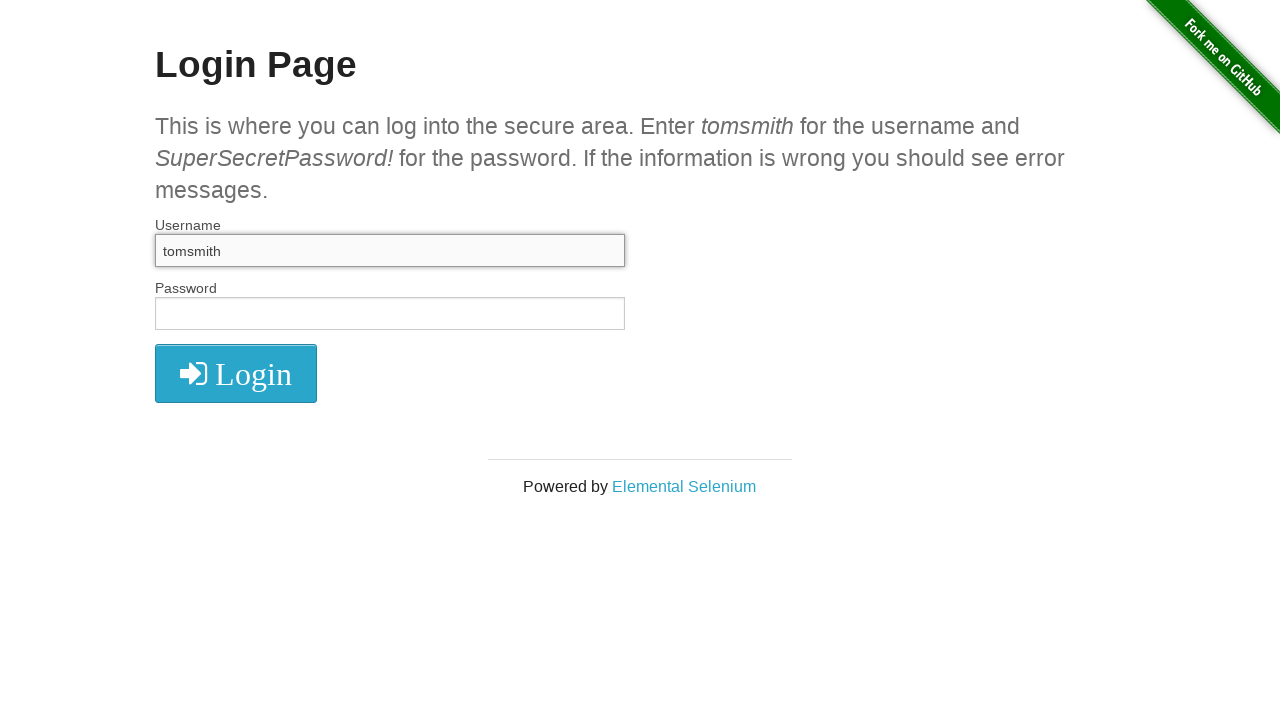

Moved cursor left third time with ArrowLeft key
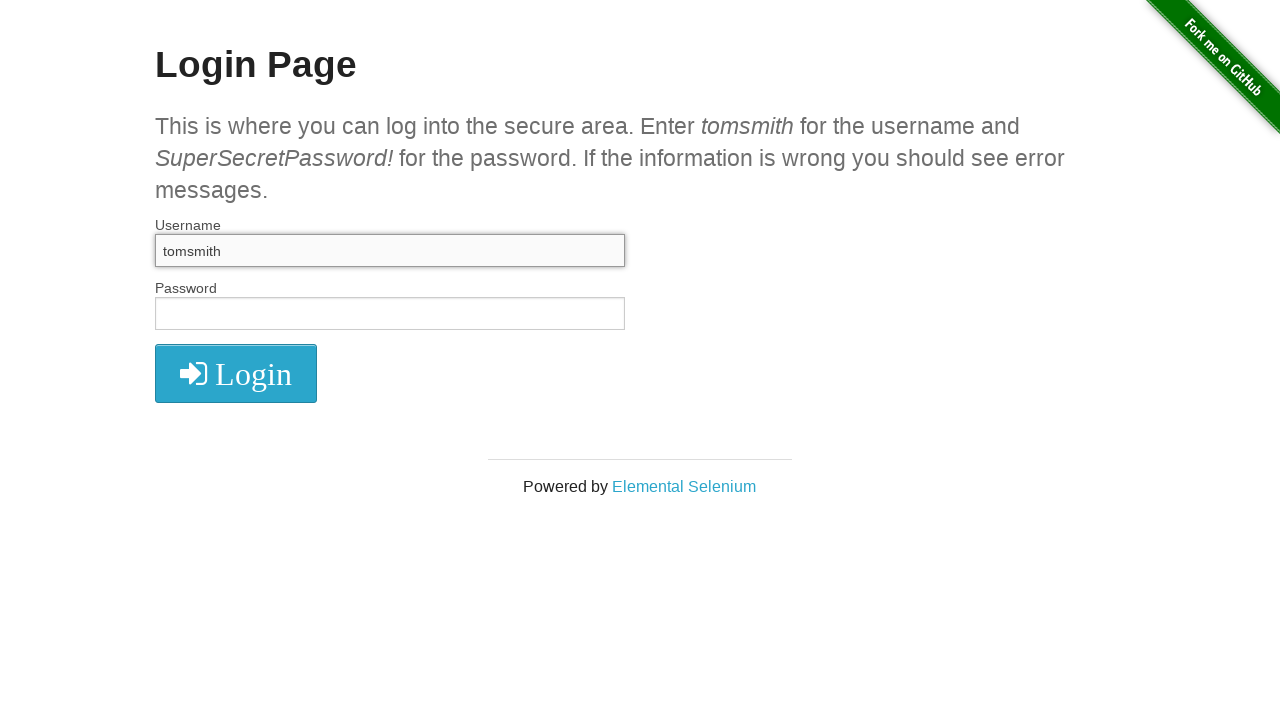

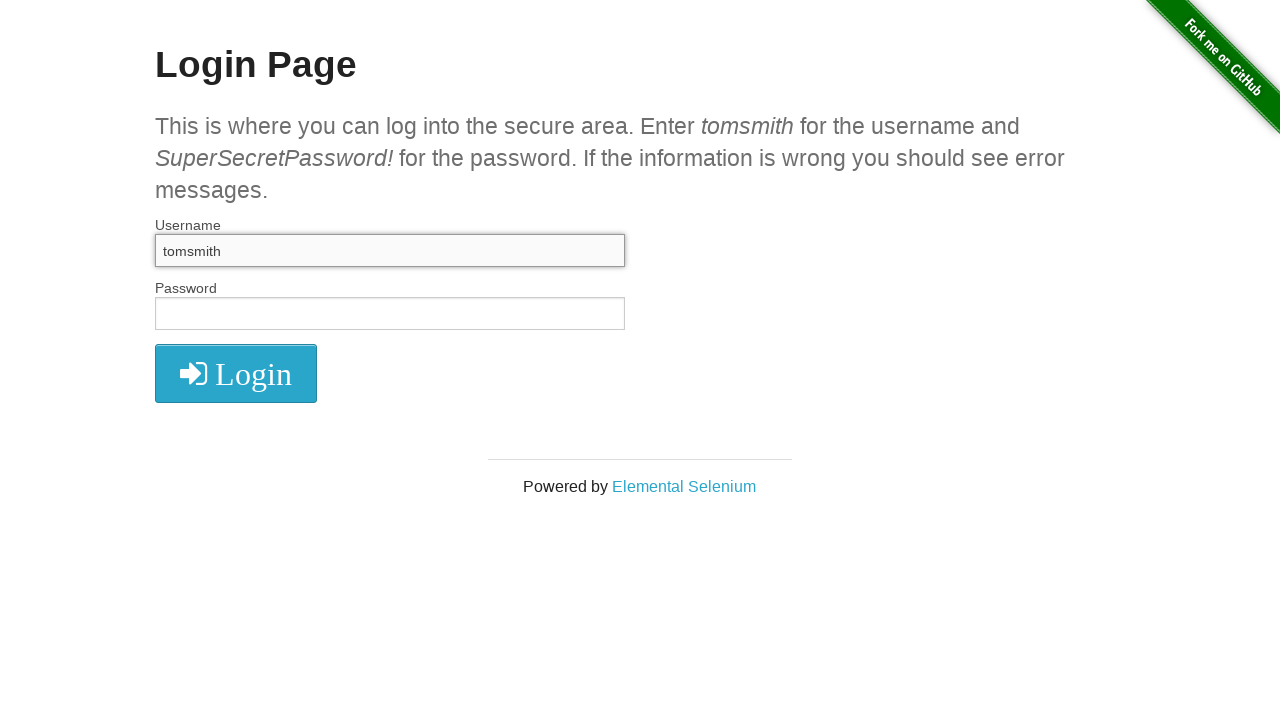